Tests the Selenium homepage by navigating to it, verifying the page body loads, and maximizing the browser window.

Starting URL: https://selenium.dev/

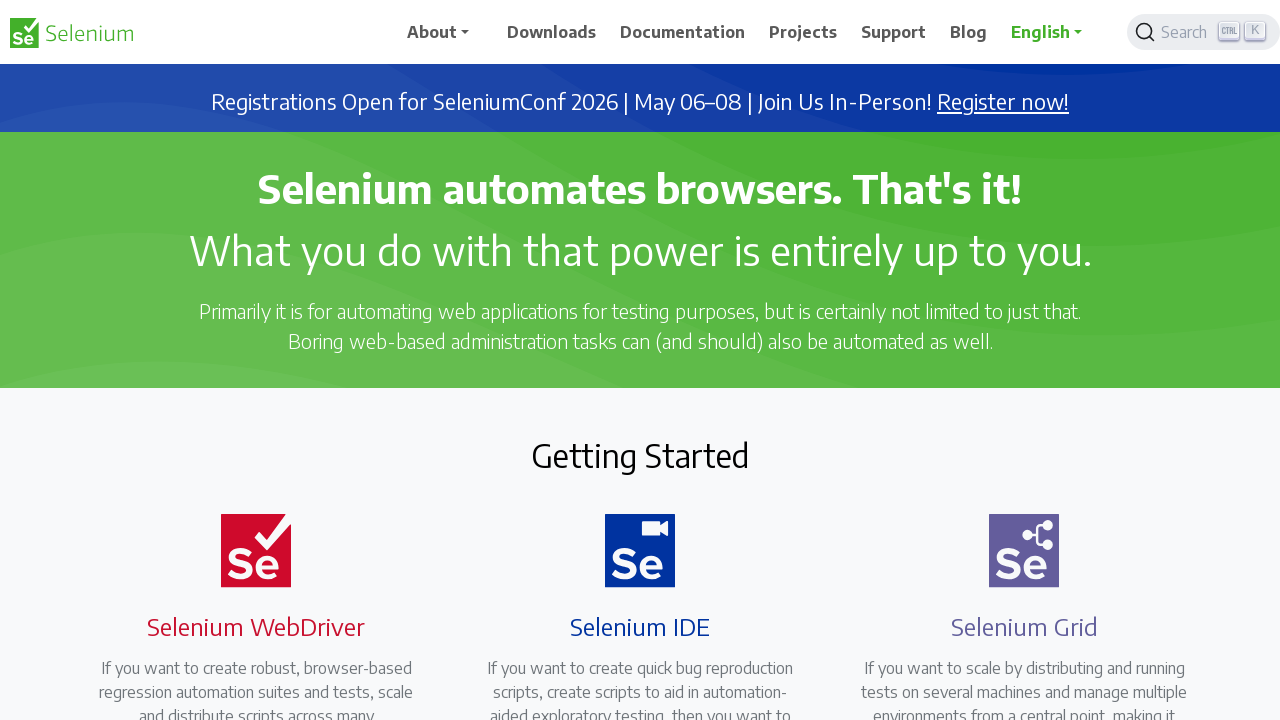

Navigated to Selenium homepage at https://selenium.dev/
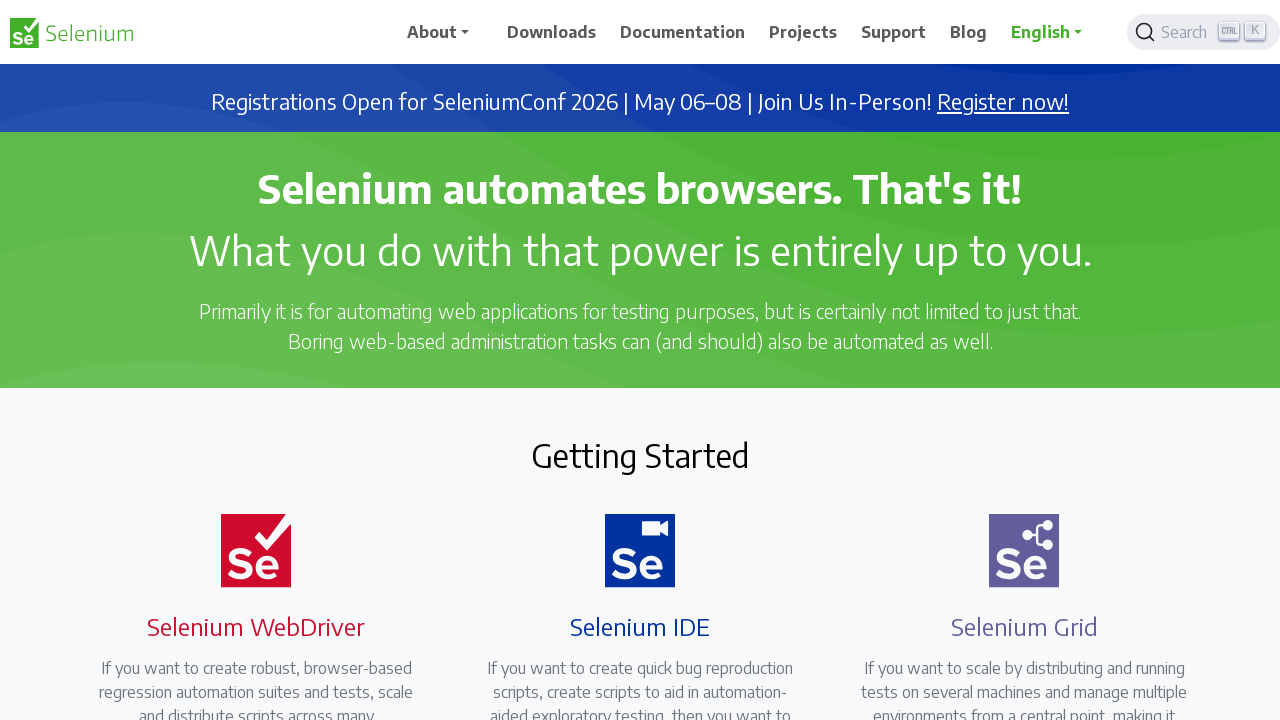

Page body element loaded successfully
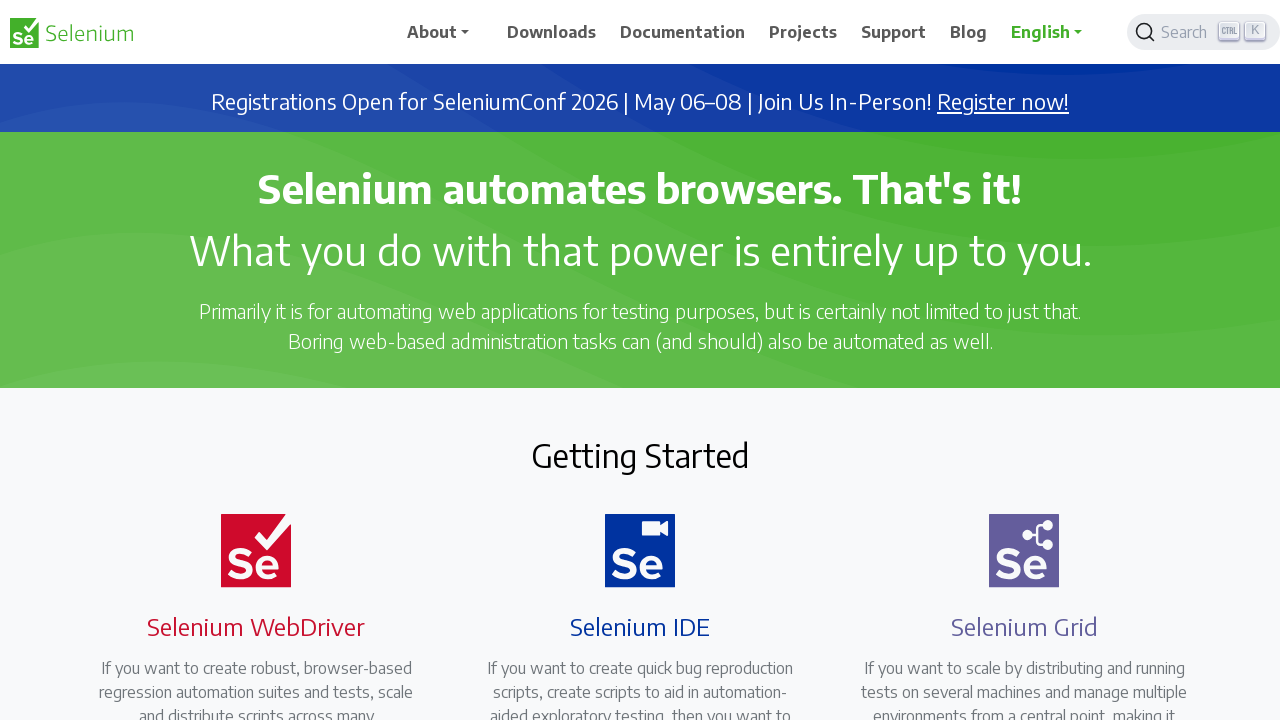

Retrieved body text content to verify page loaded
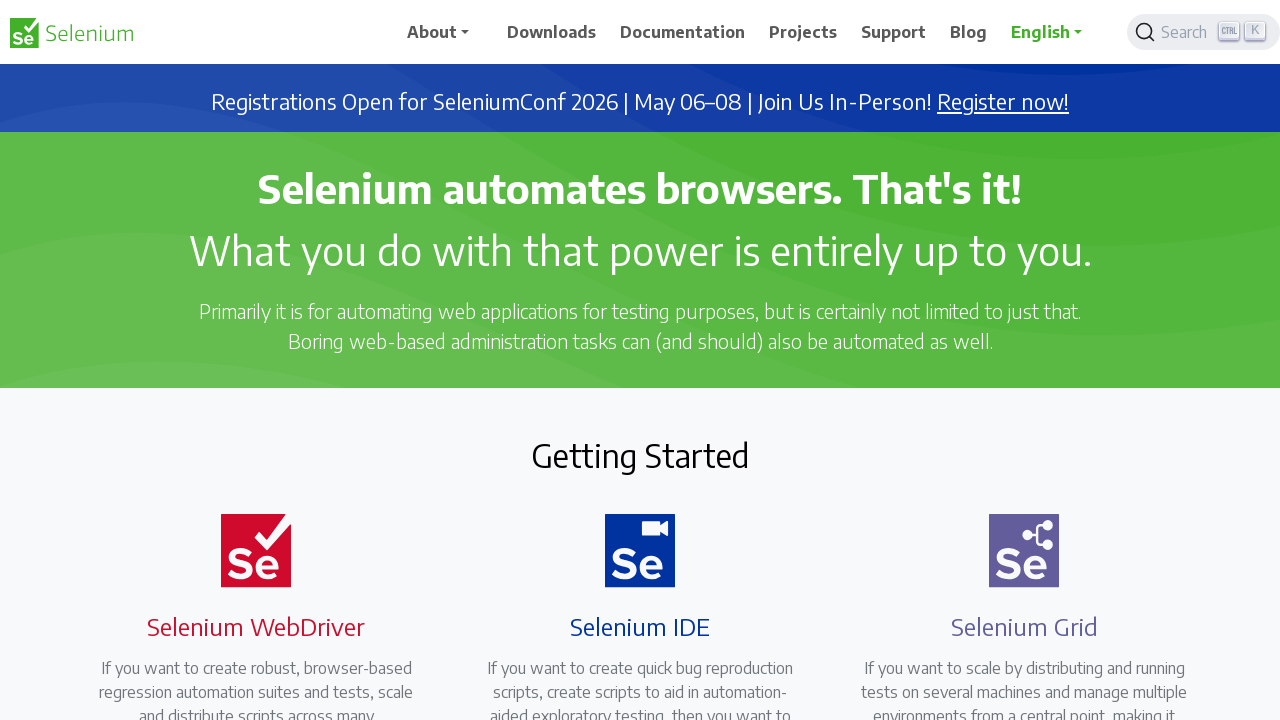

Maximized browser window to 1920x1080 resolution
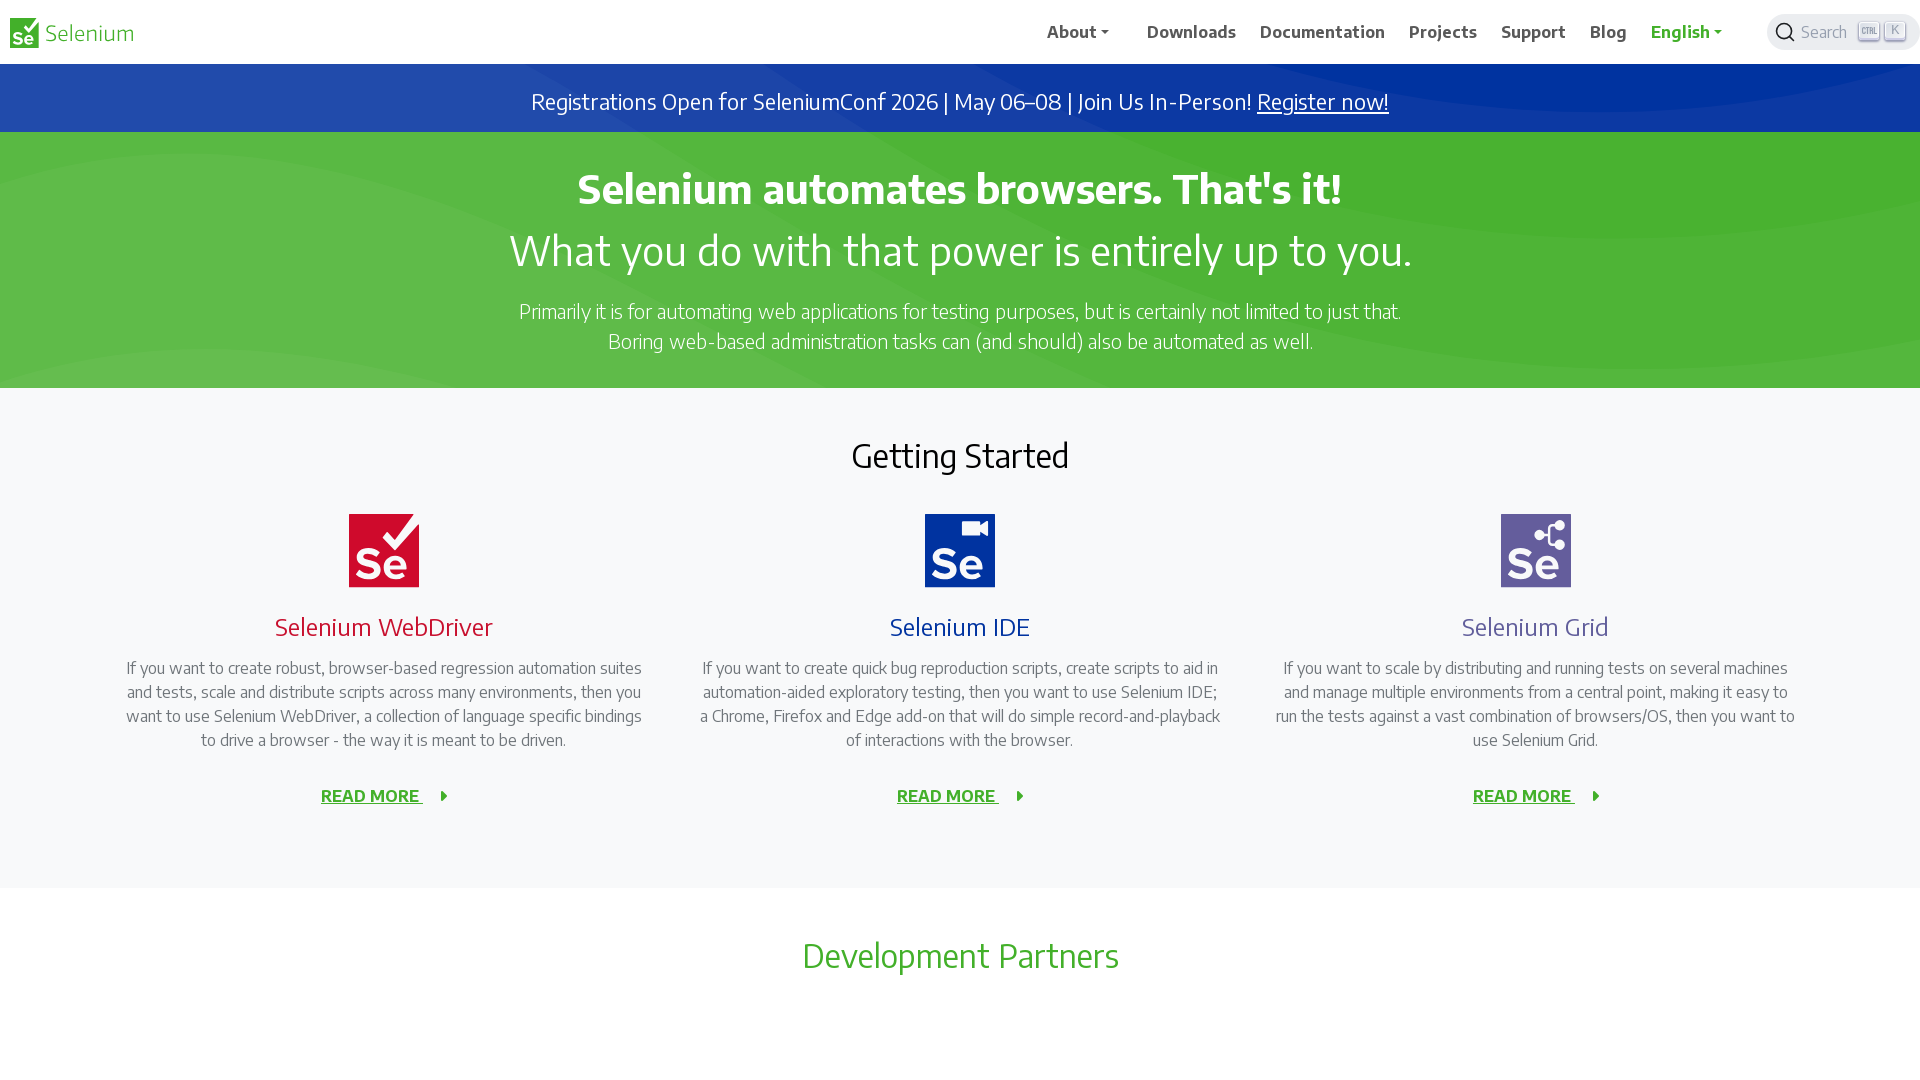

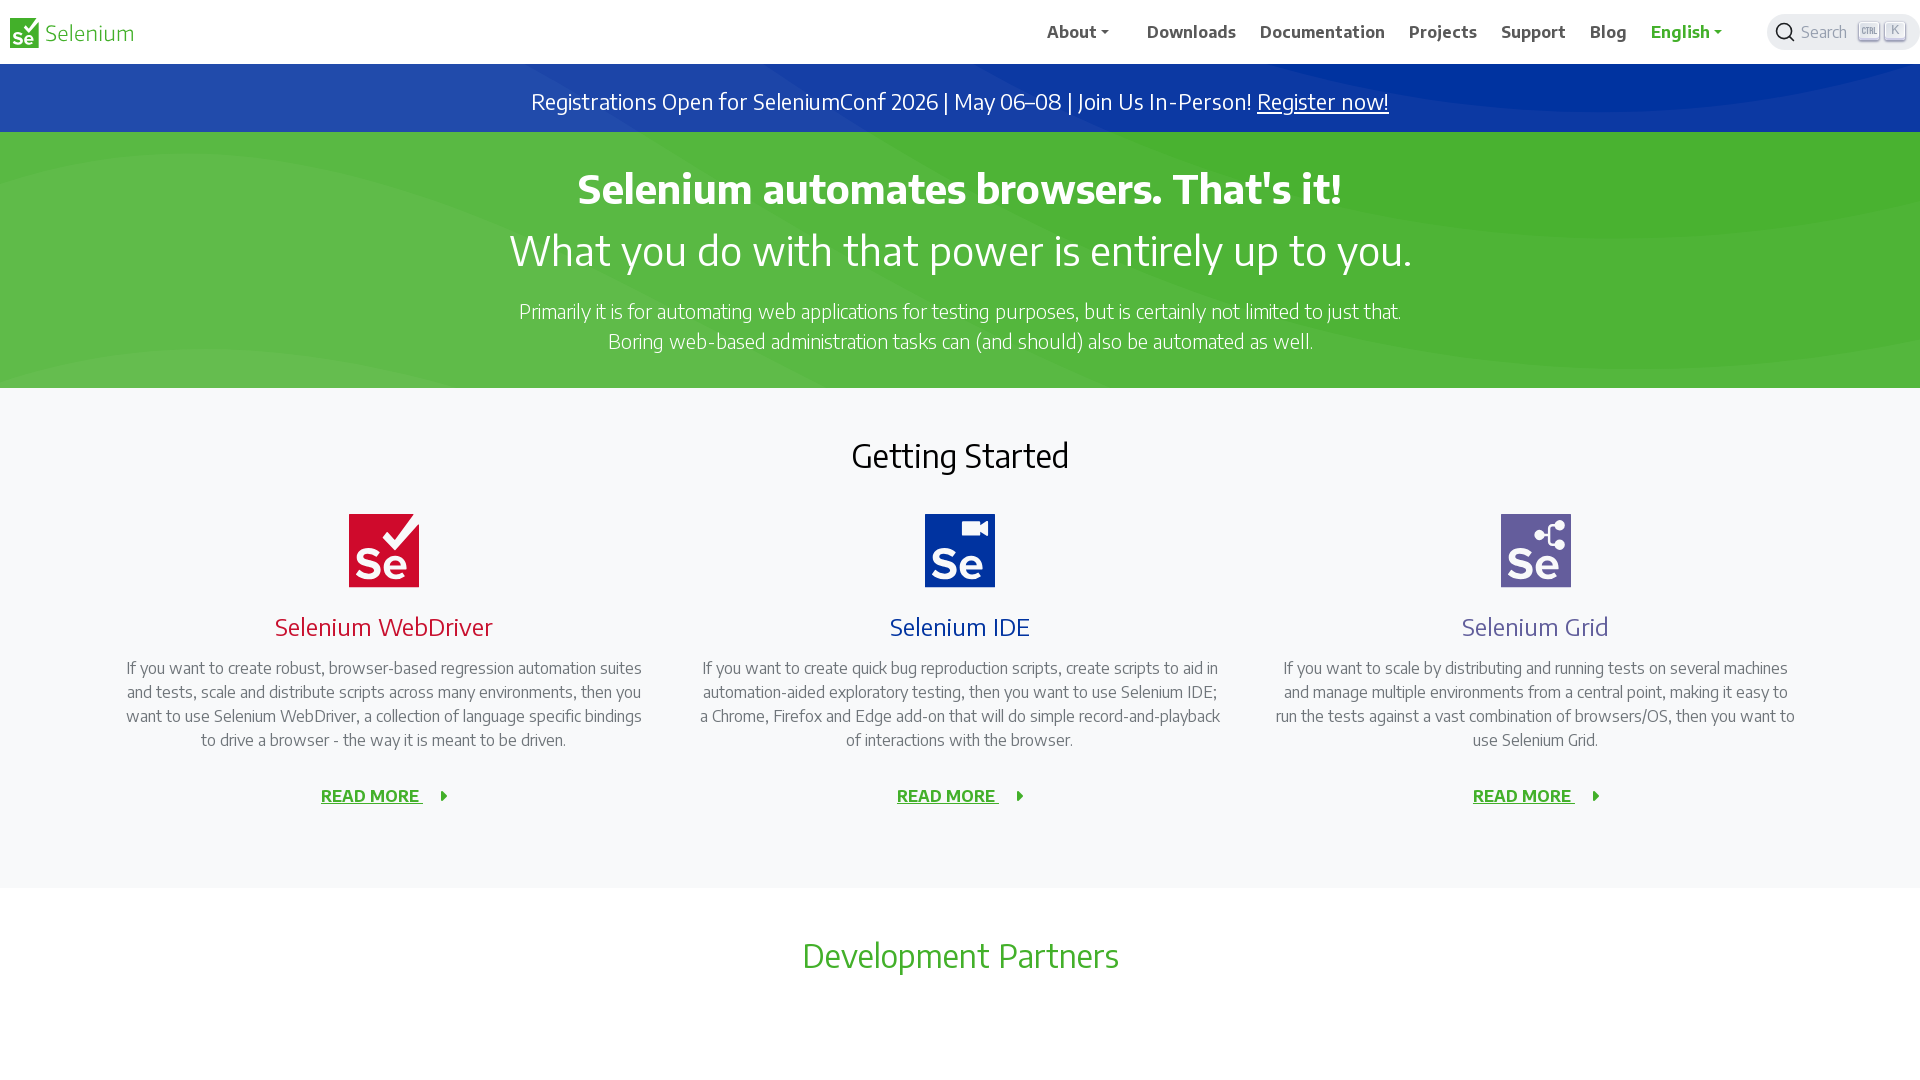